Tests that clicking clear completed button removes completed items from the list.

Starting URL: https://demo.playwright.dev/todomvc

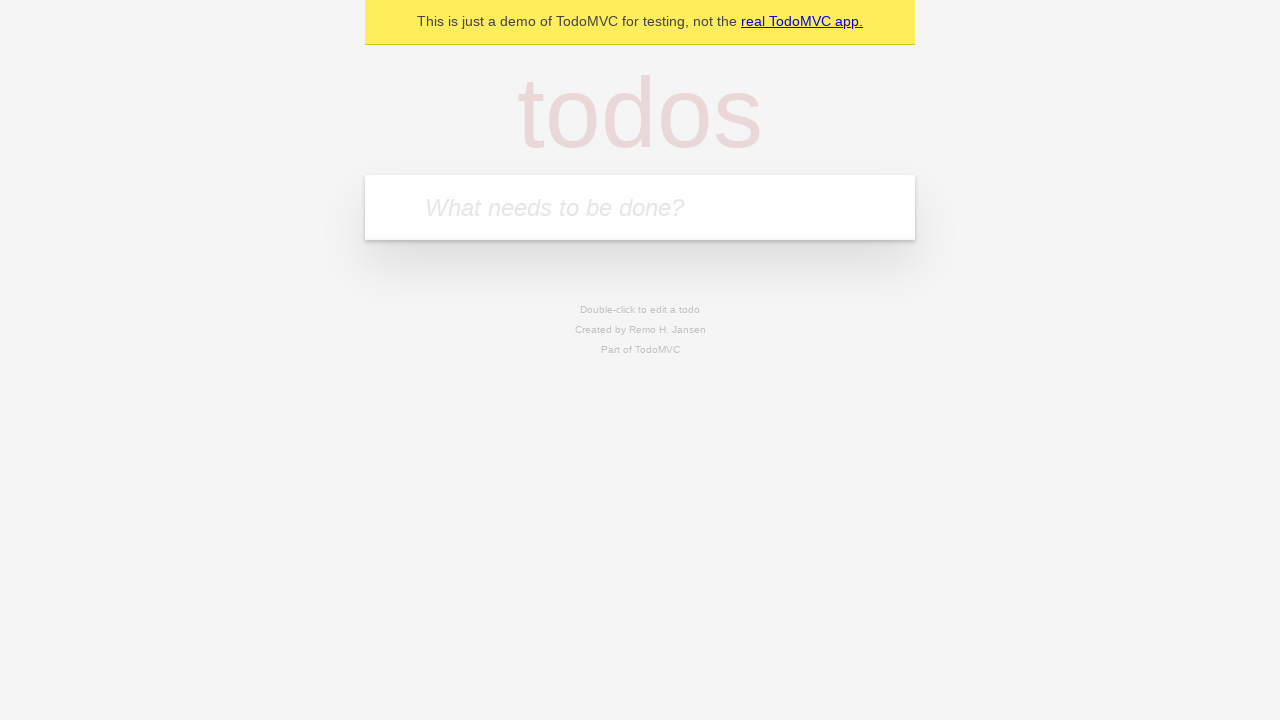

Filled new todo input with 'buy some cheese' on .new-todo
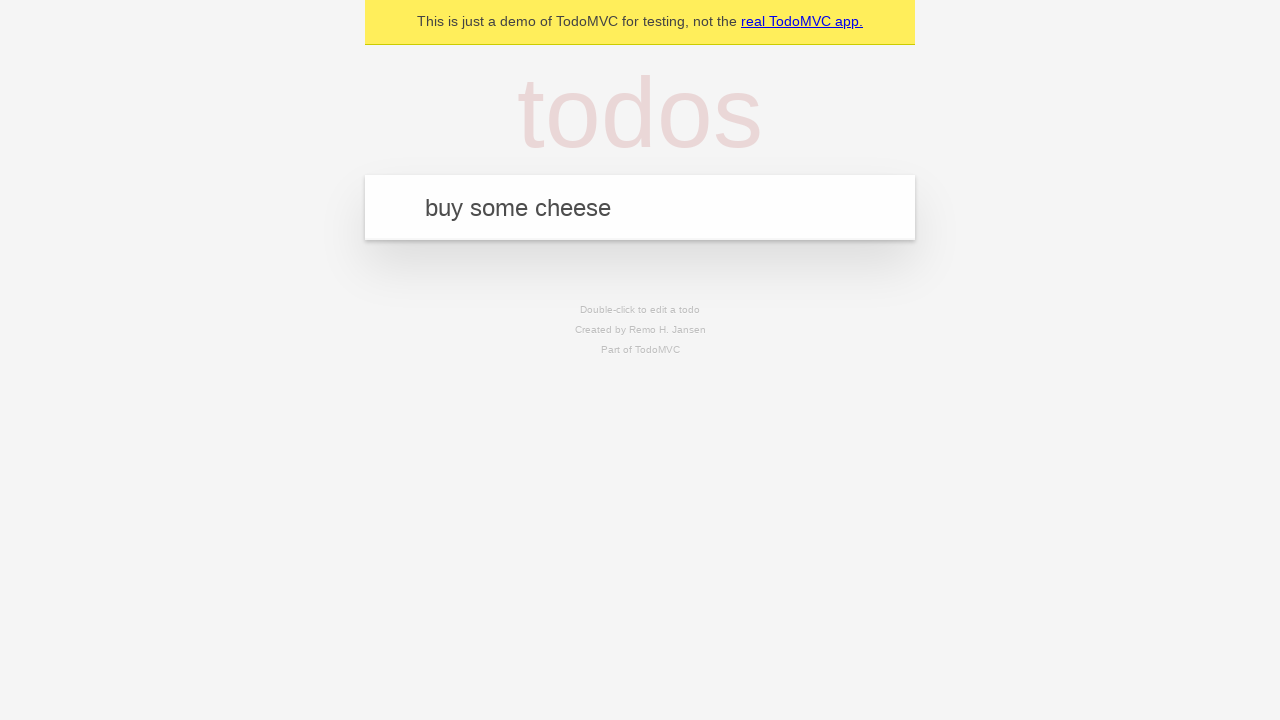

Pressed Enter to add first todo on .new-todo
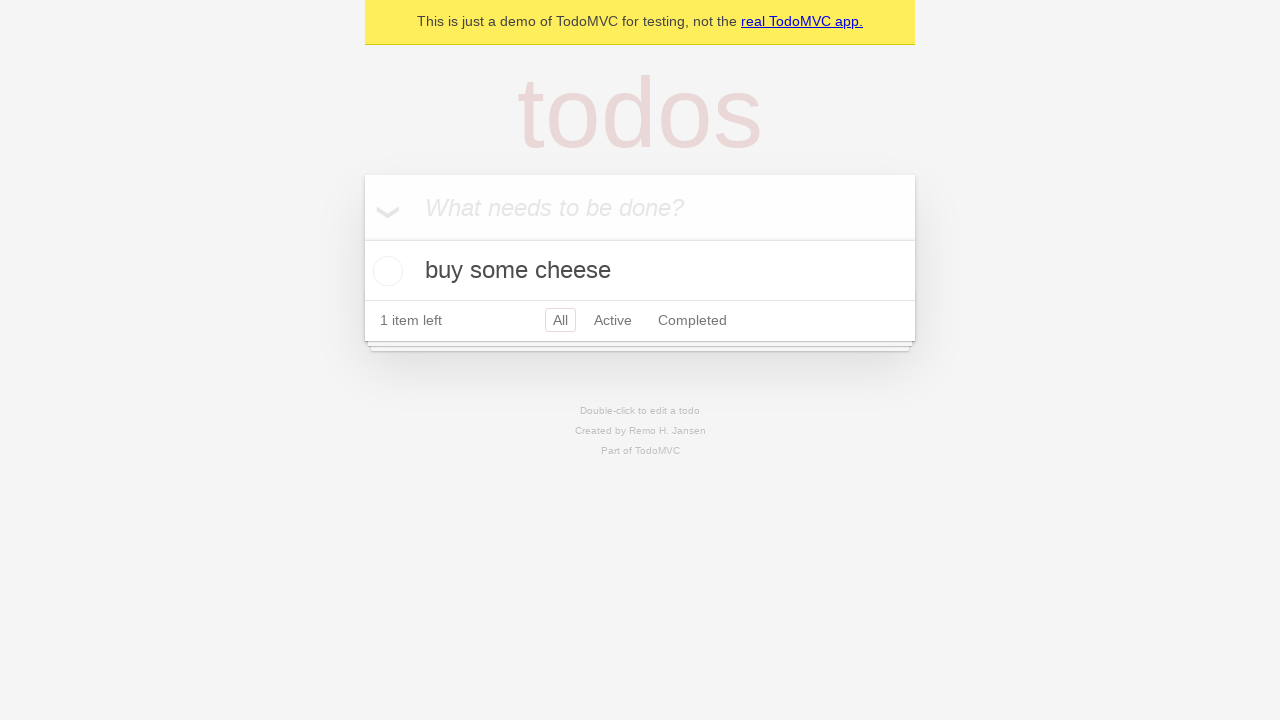

Filled new todo input with 'feed the cat' on .new-todo
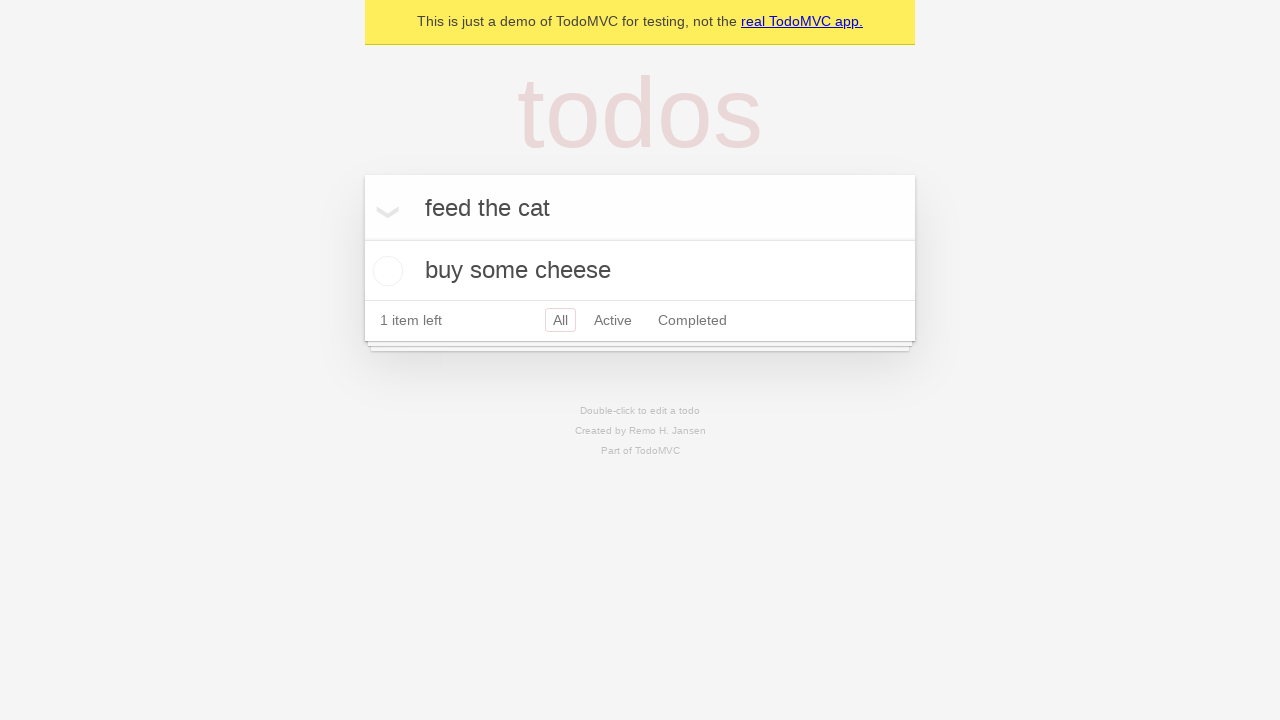

Pressed Enter to add second todo on .new-todo
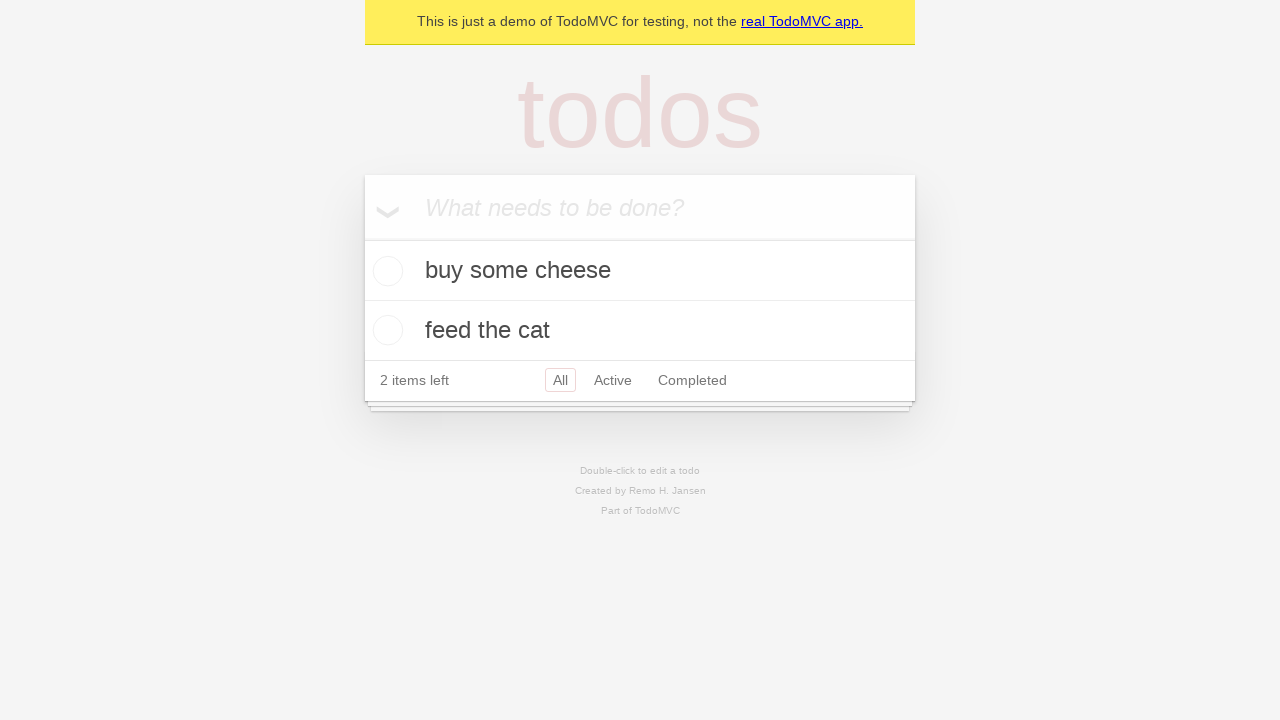

Filled new todo input with 'book a doctors appointment' on .new-todo
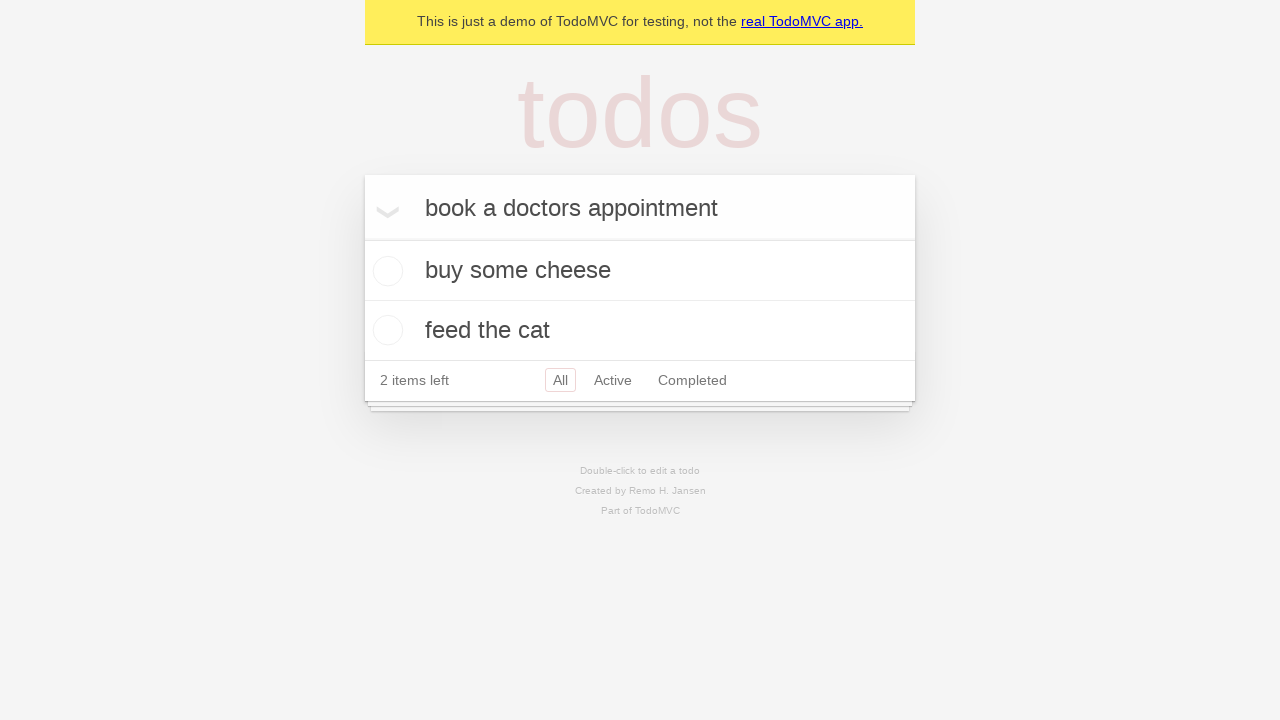

Pressed Enter to add third todo on .new-todo
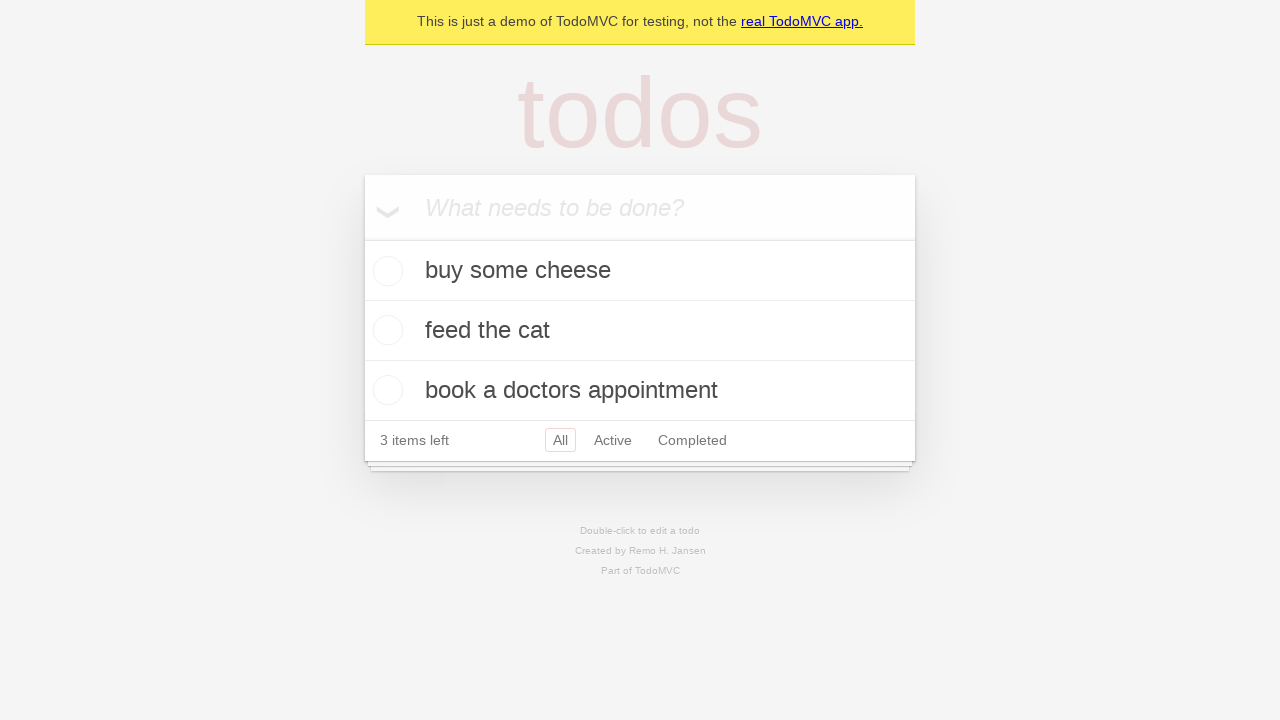

Checked the second todo to mark it as completed at (385, 330) on .todo-list li >> nth=1 >> .toggle
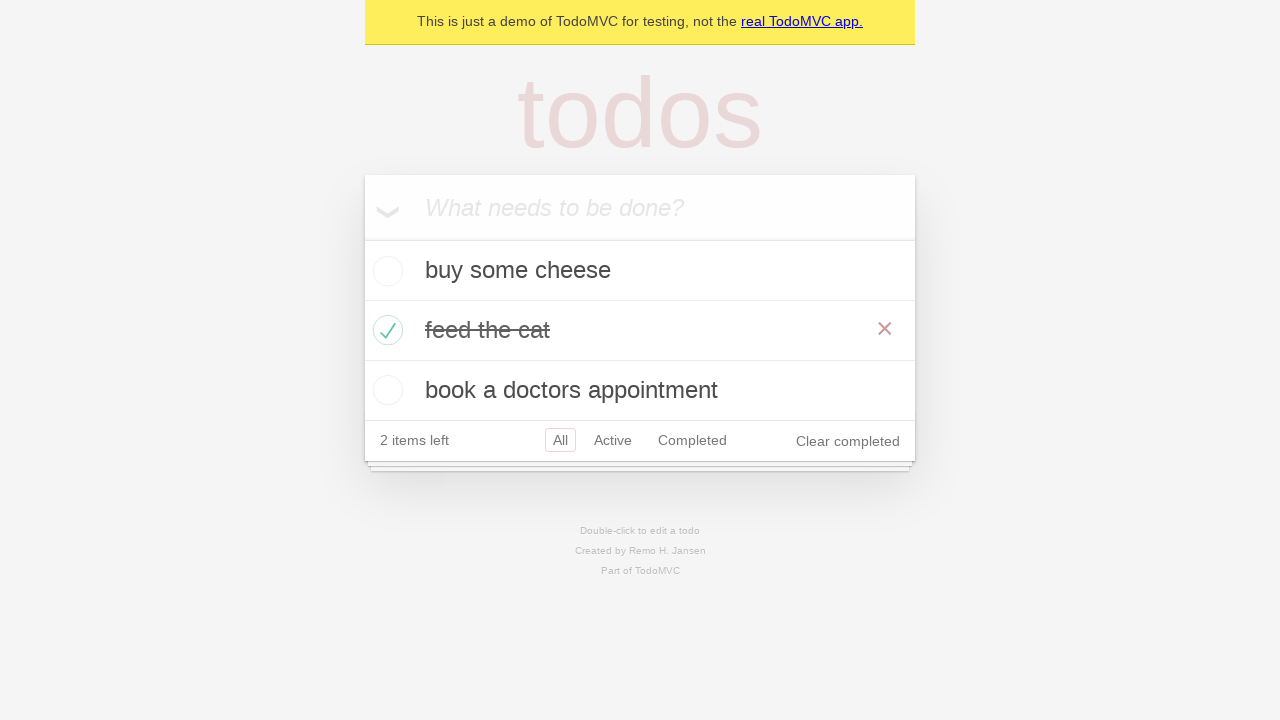

Clicked clear completed button to remove completed items at (848, 441) on .clear-completed
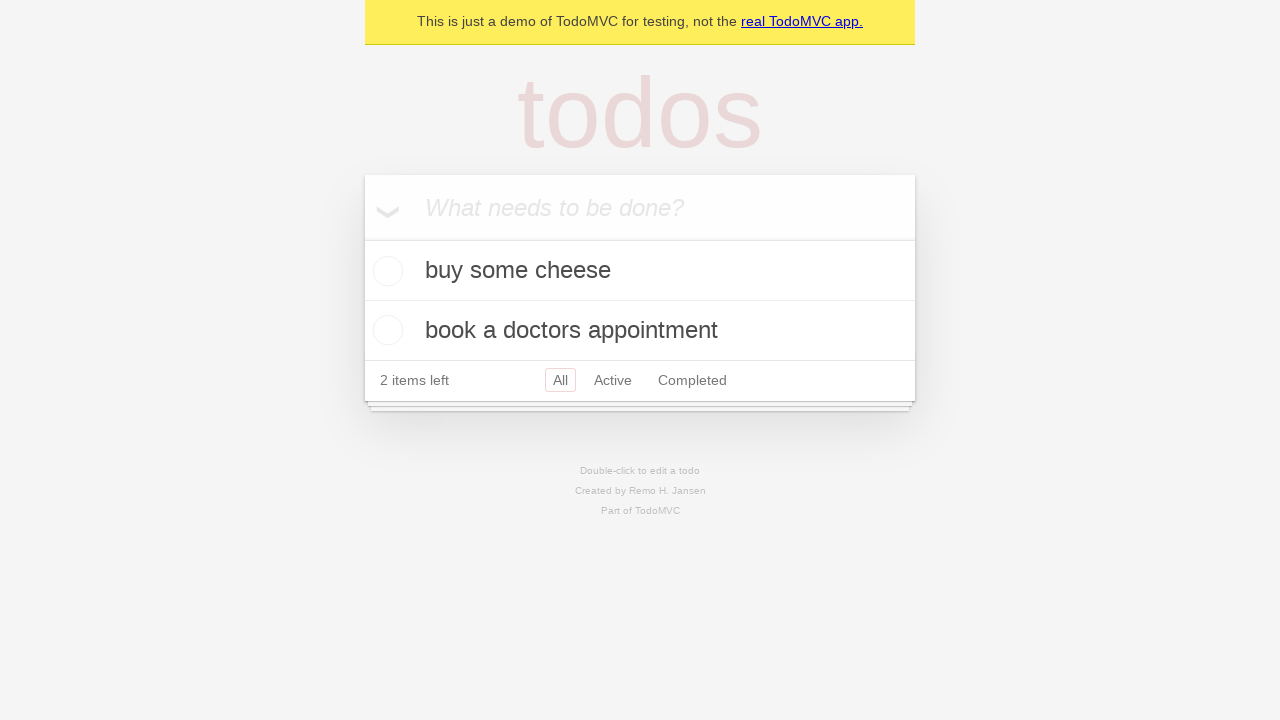

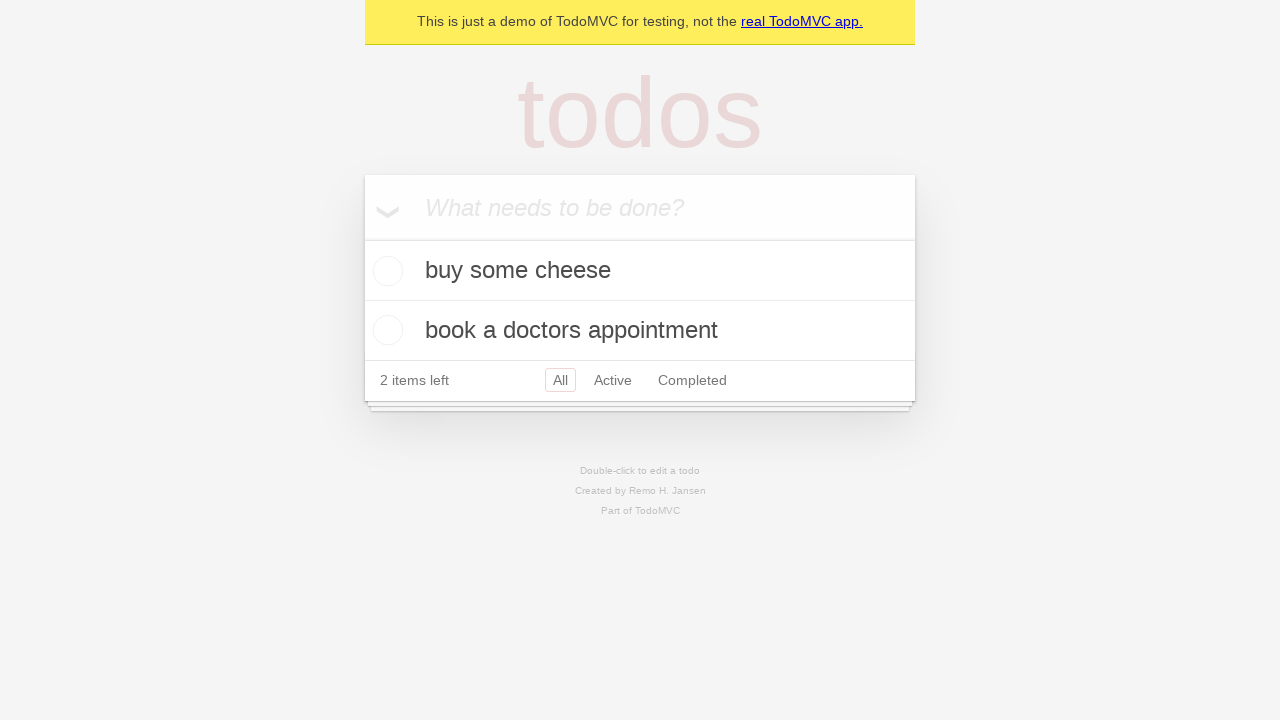